Tests that the demo e-commerce page loads correctly by verifying that navigation links and product listings are present on the page.

Starting URL: https://www.demoblaze.com/index.html

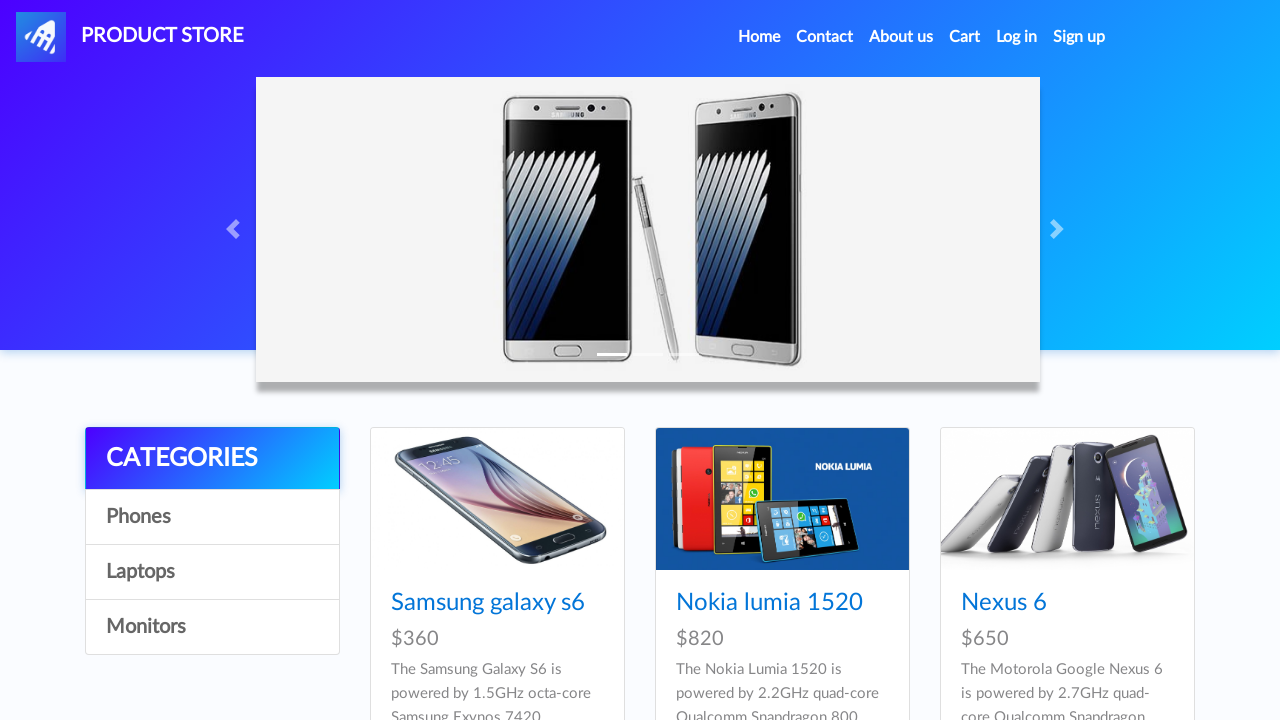

Waited for navigation links to be present on the page
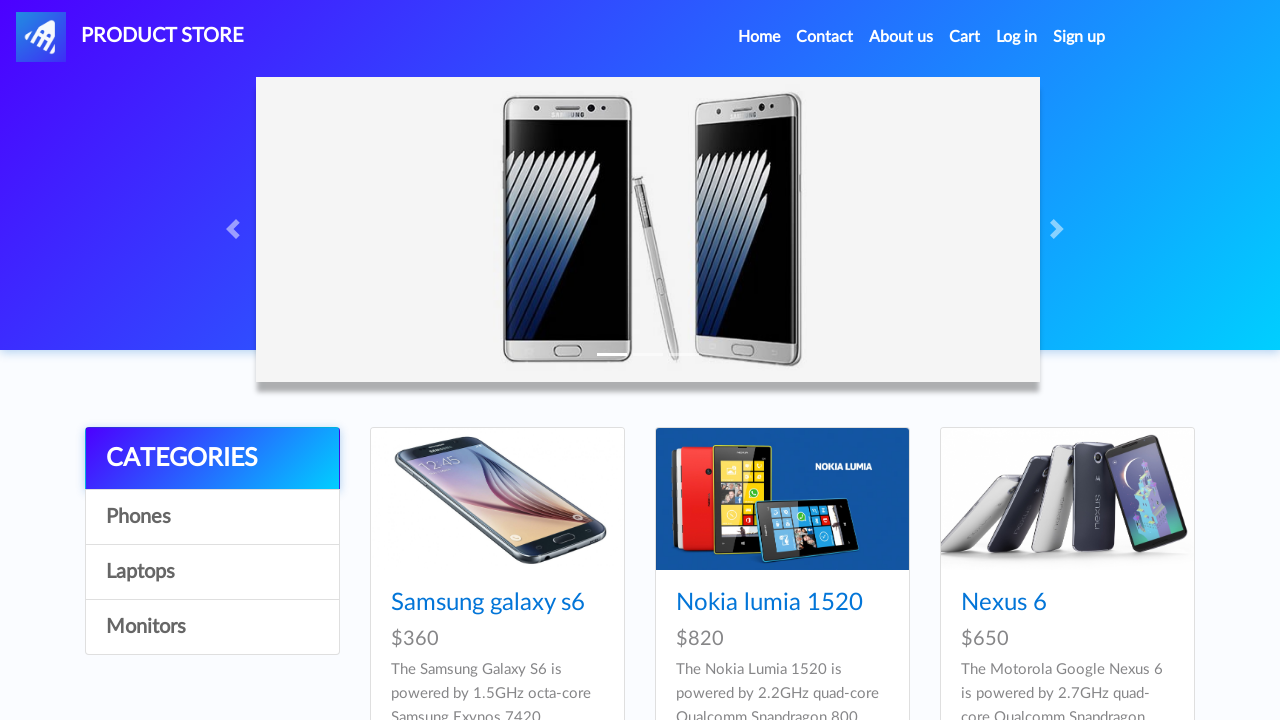

Located all navigation links on the page
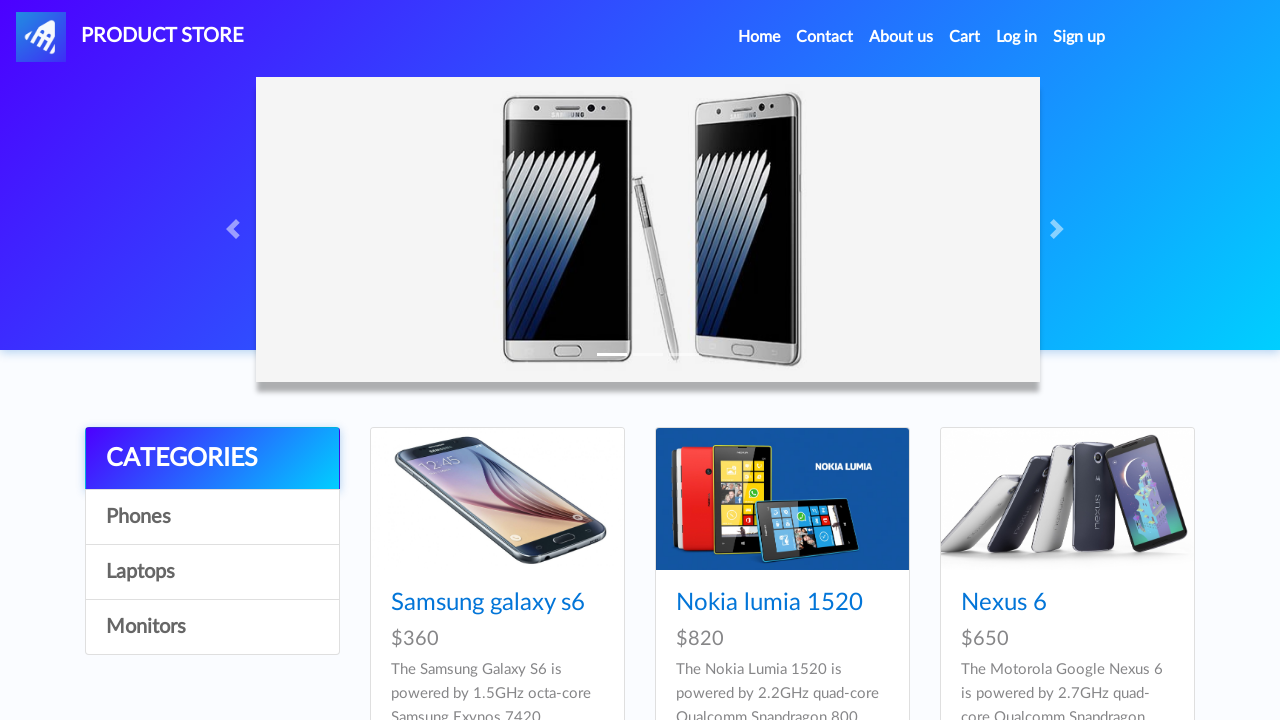

Verified that navigation links are present on the page
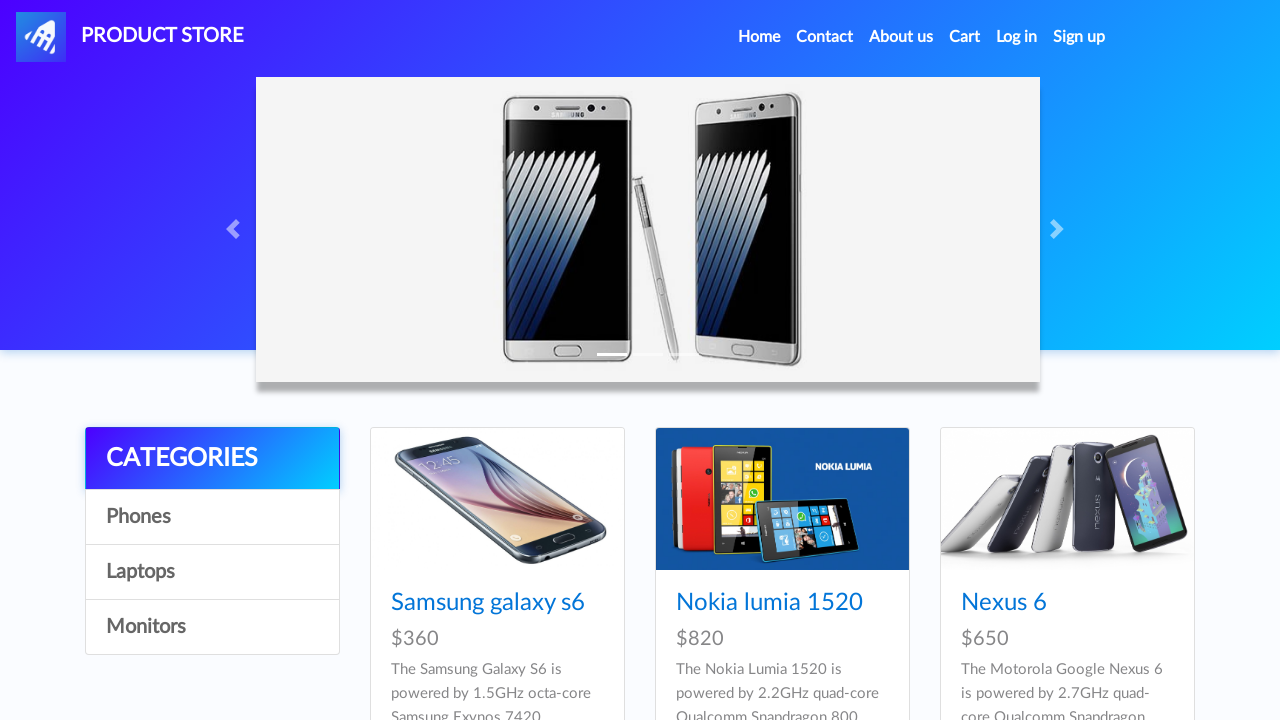

Waited for product listings to load on the page
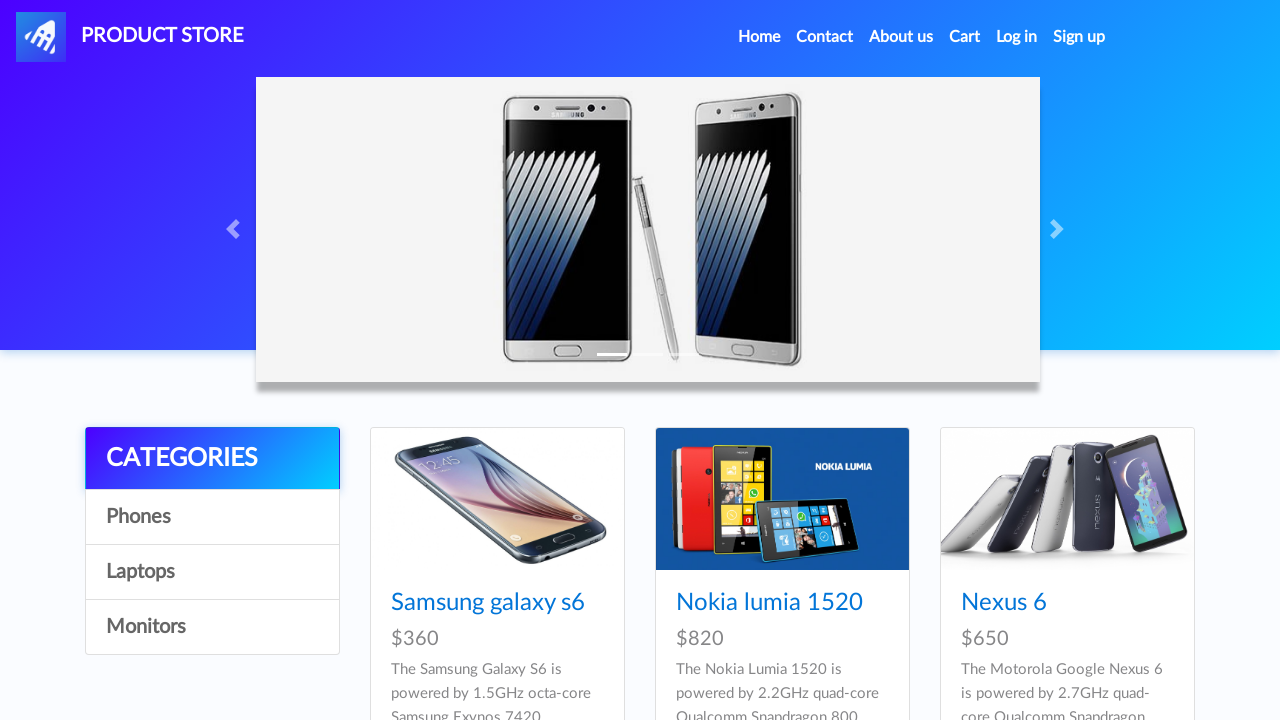

Located all product listings on the page
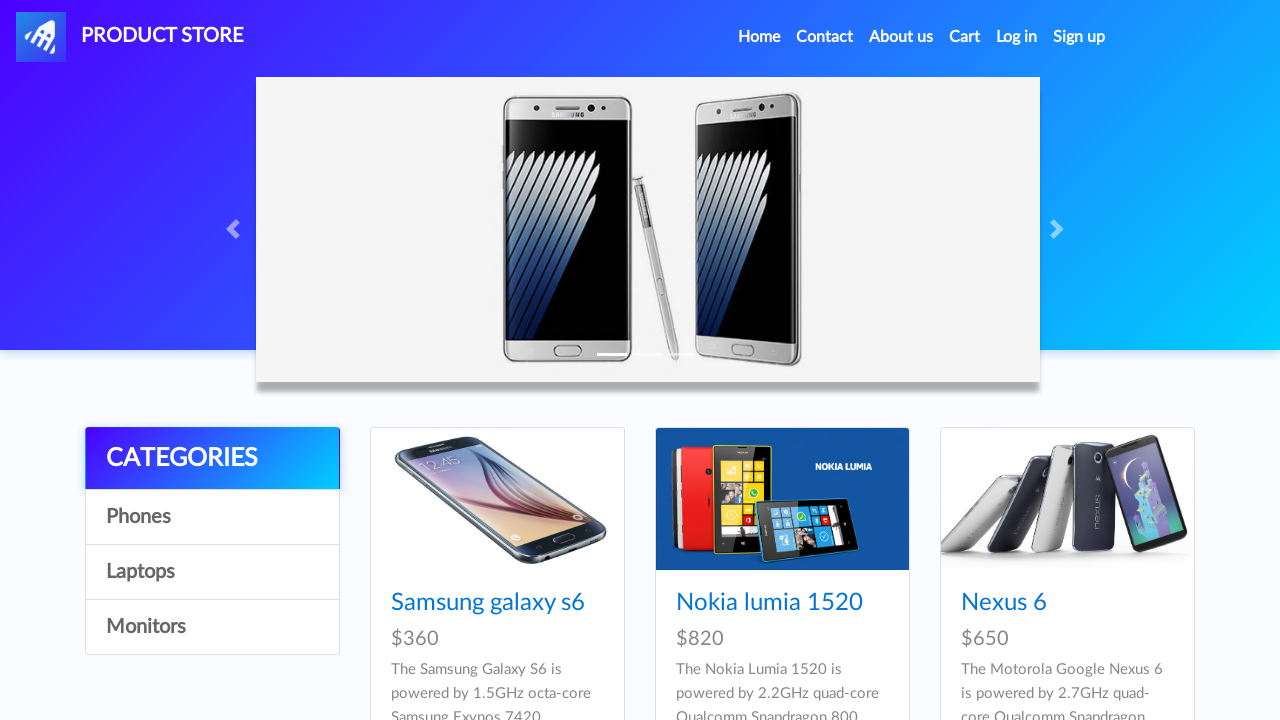

Retrieved product count: 9 products found
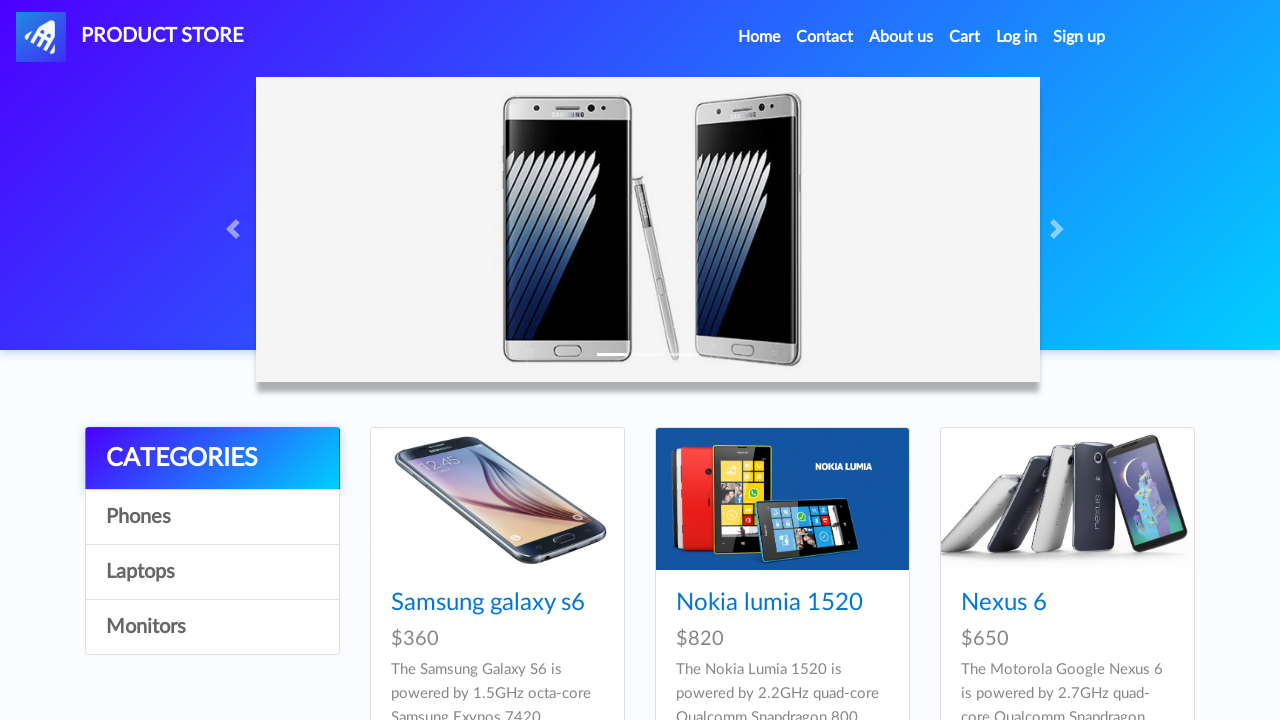

Verified that products are displayed on the page
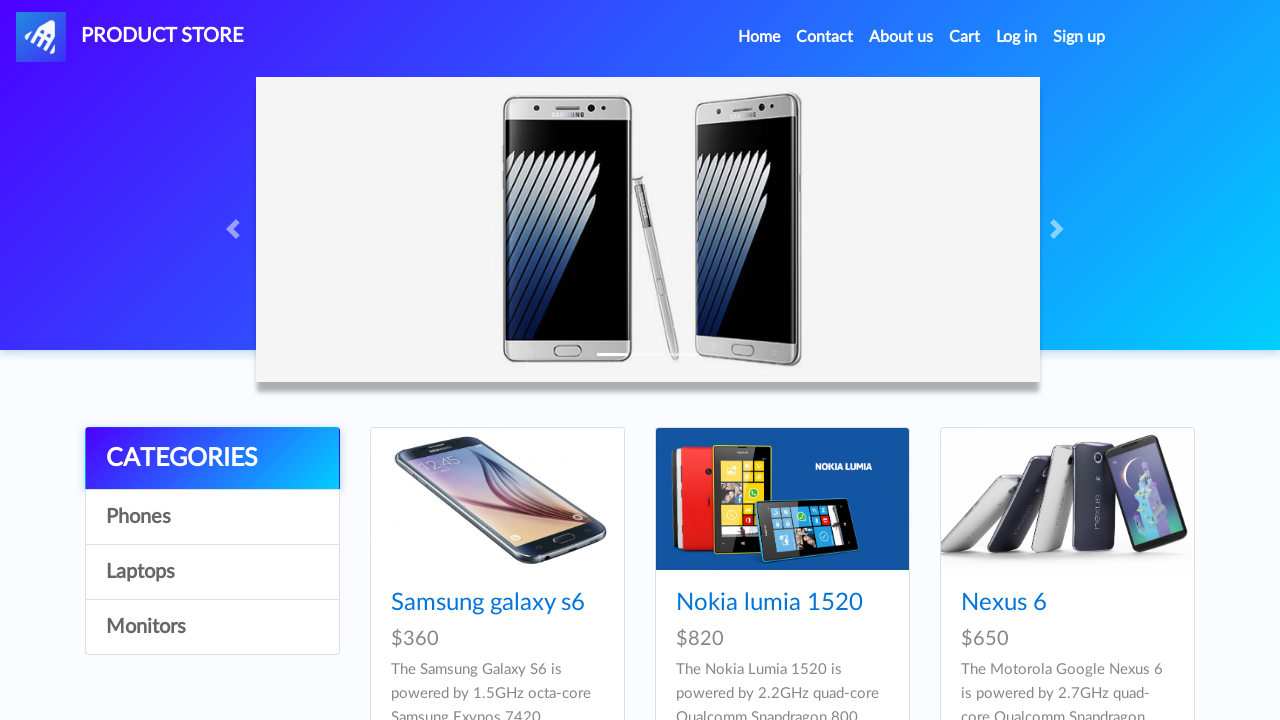

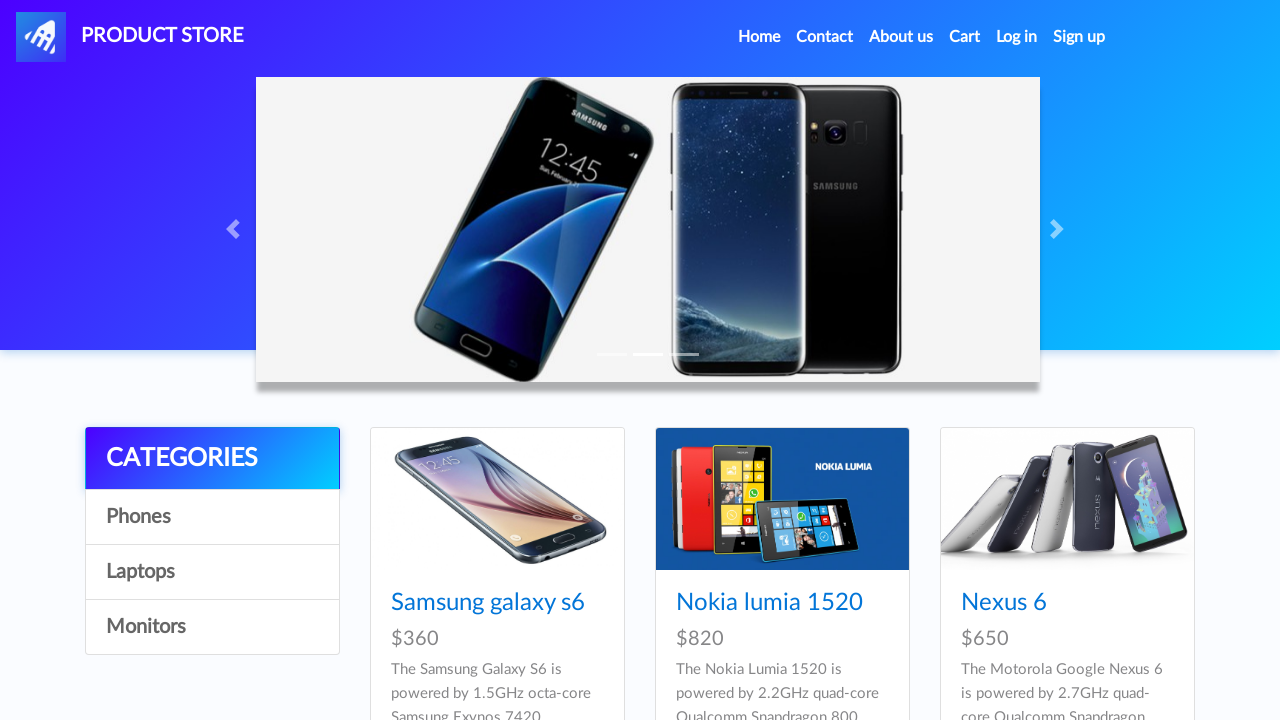